Tests navigation by clicking on text links, navigating to A/B Testing page, going back, and then navigating to Checkboxes page

Starting URL: https://practice.cydeo.com

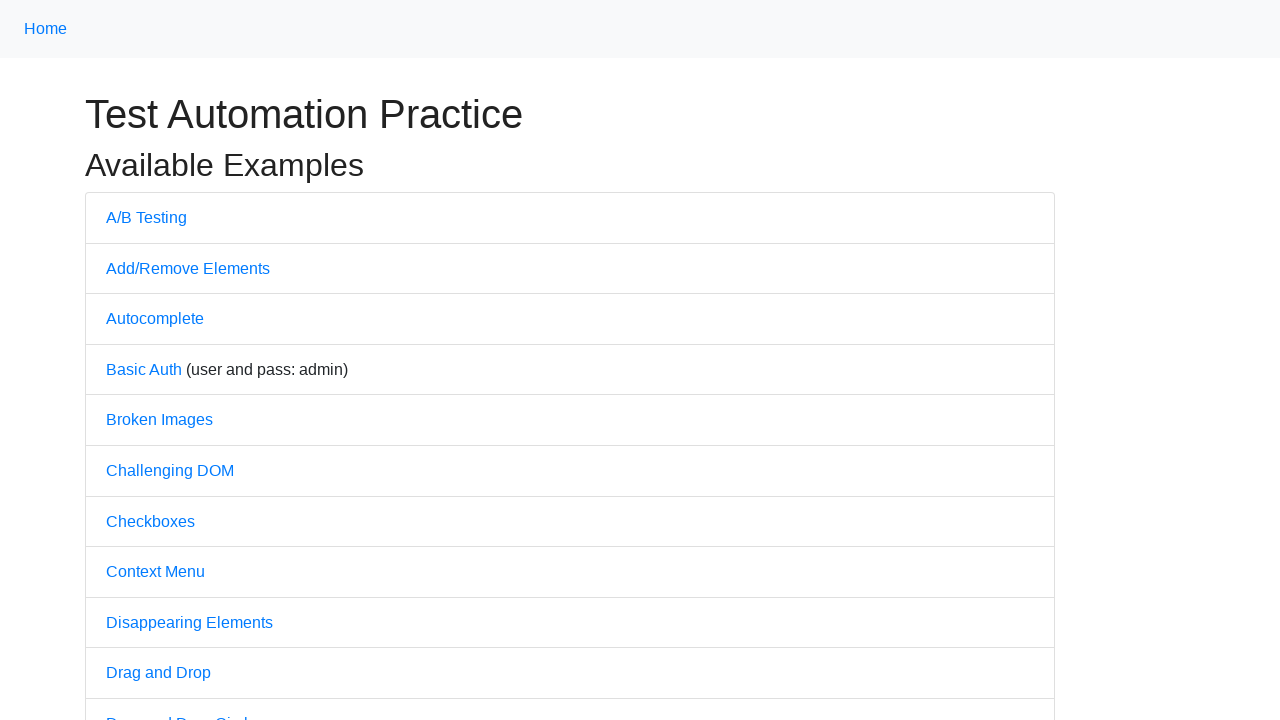

Clicked on A/B Testing text link at (146, 217) on text=A/B Testing
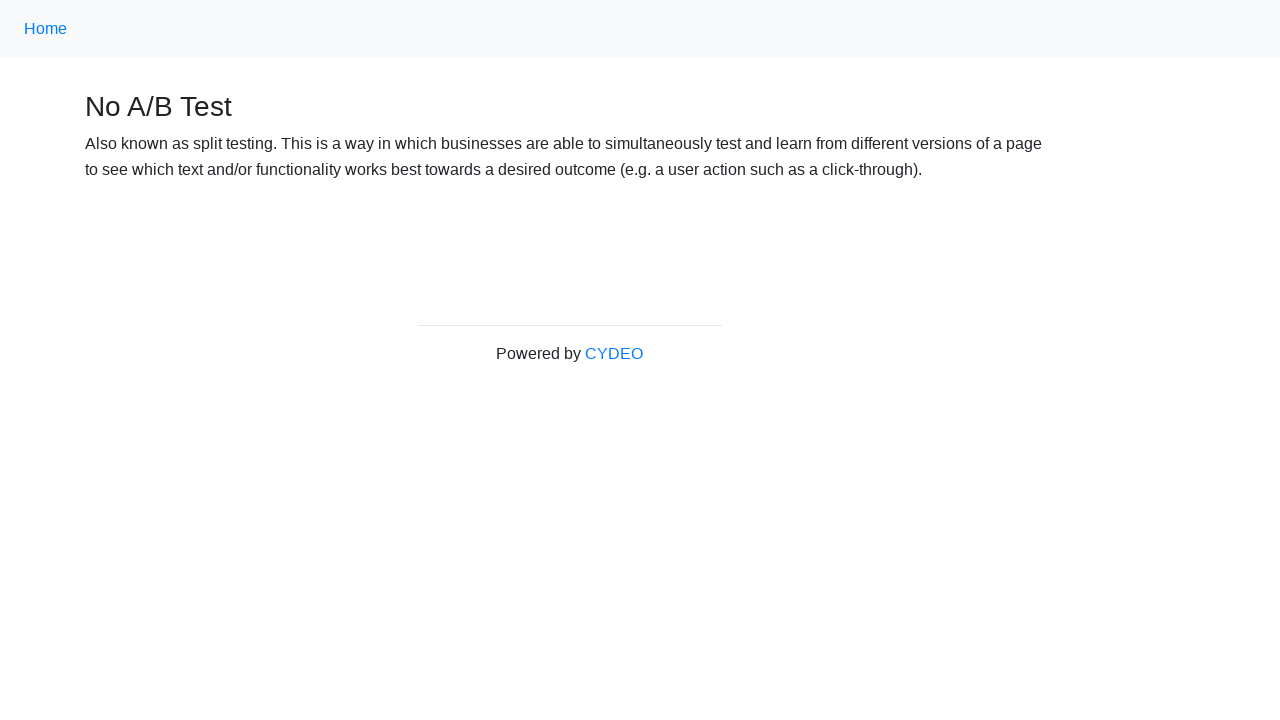

A/B Testing page loaded (domcontentloaded)
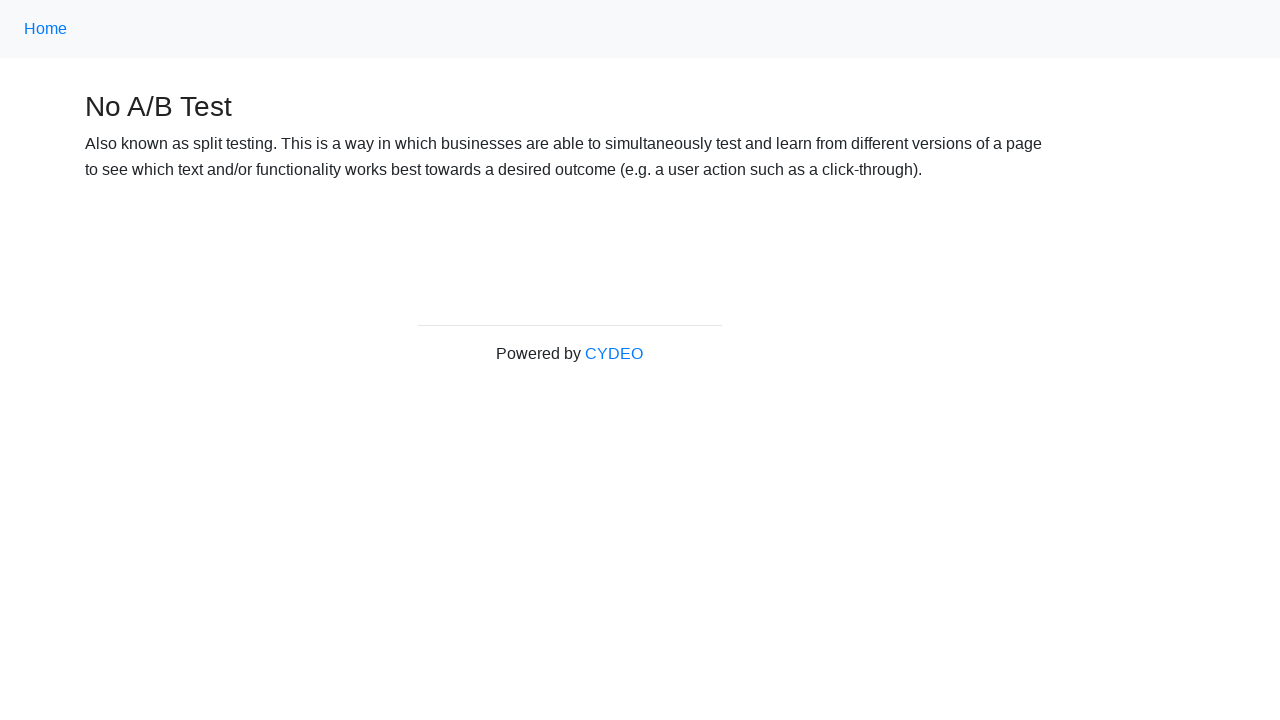

Navigated back to main page
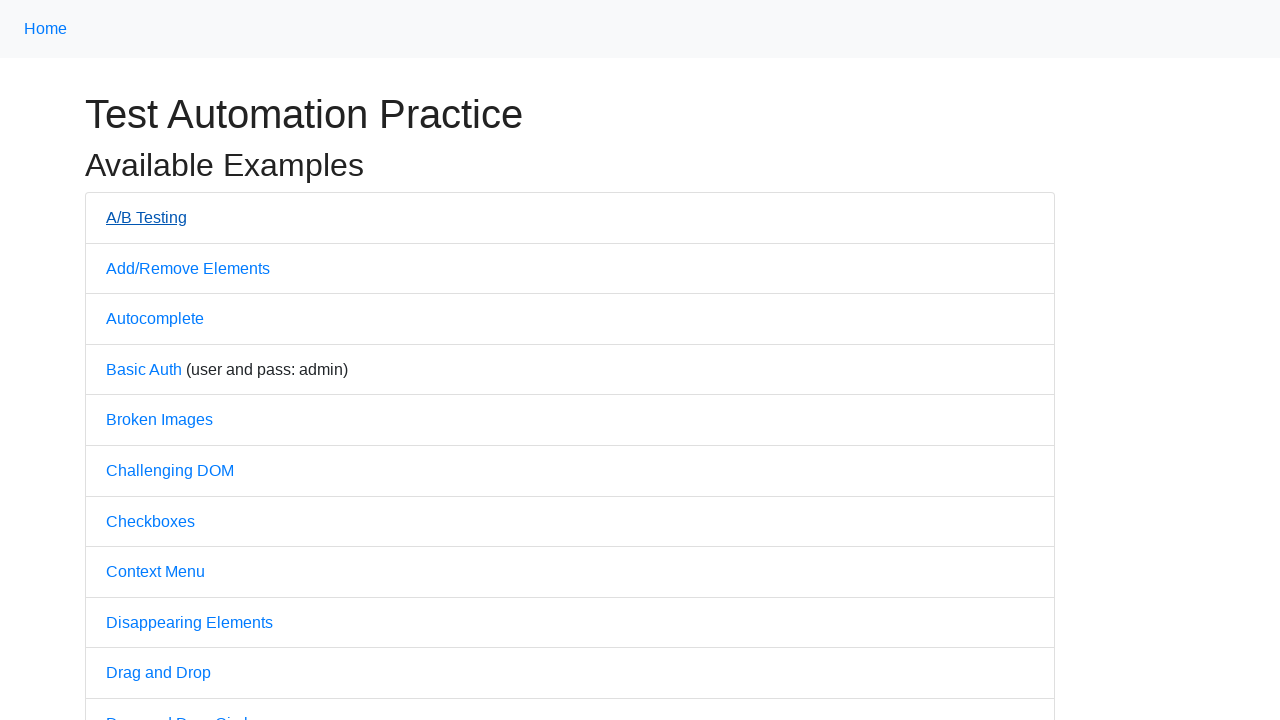

Main page loaded (domcontentloaded)
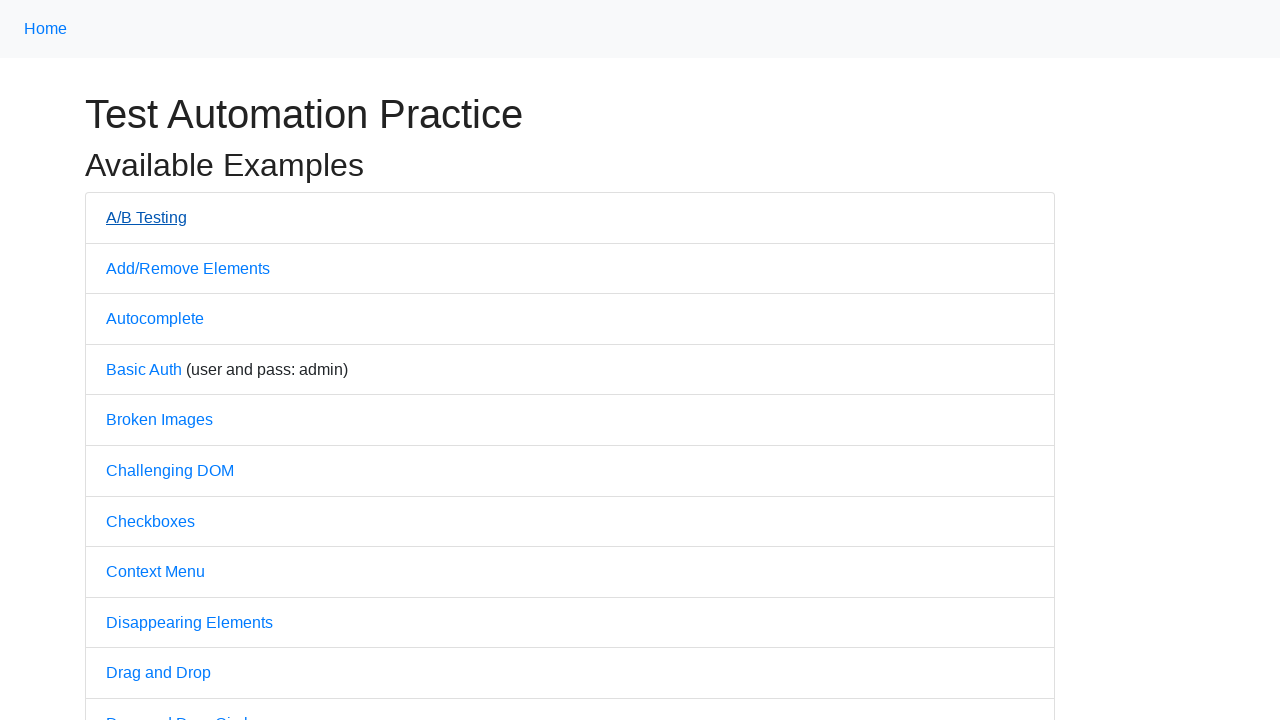

Clicked on Checkboxes text link at (150, 521) on text=Checkboxes
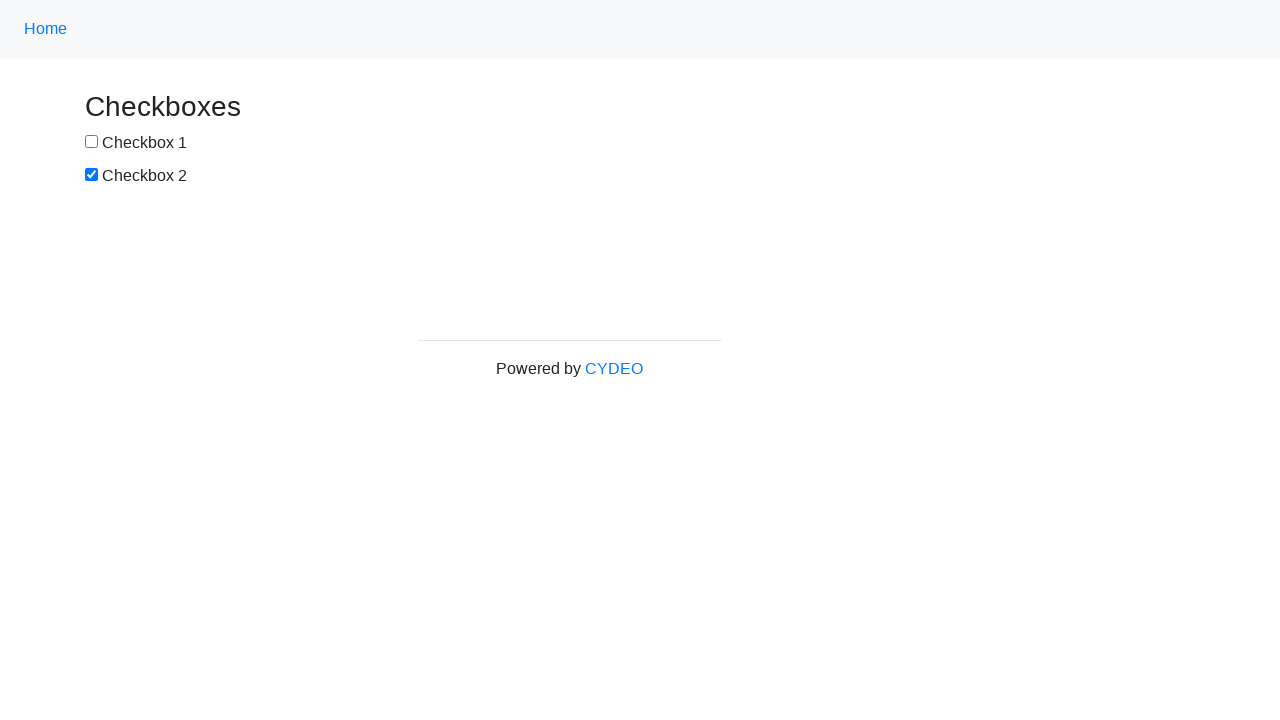

Checkboxes page loaded (domcontentloaded)
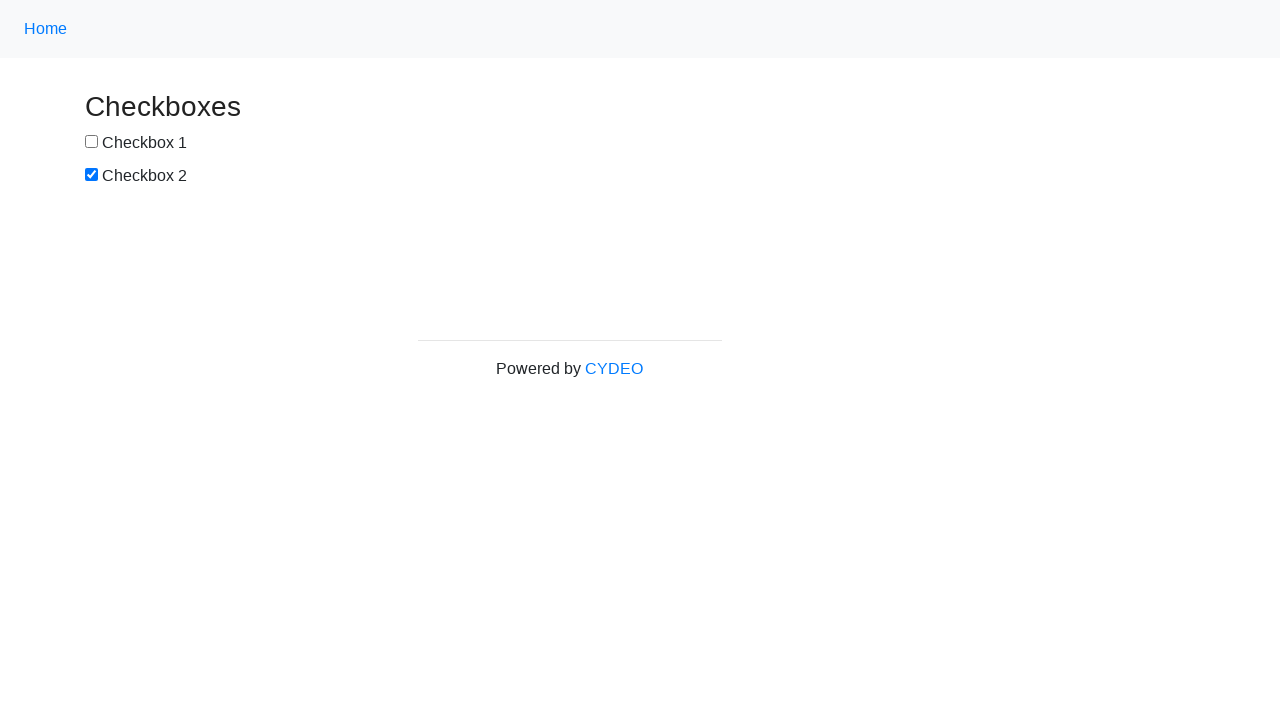

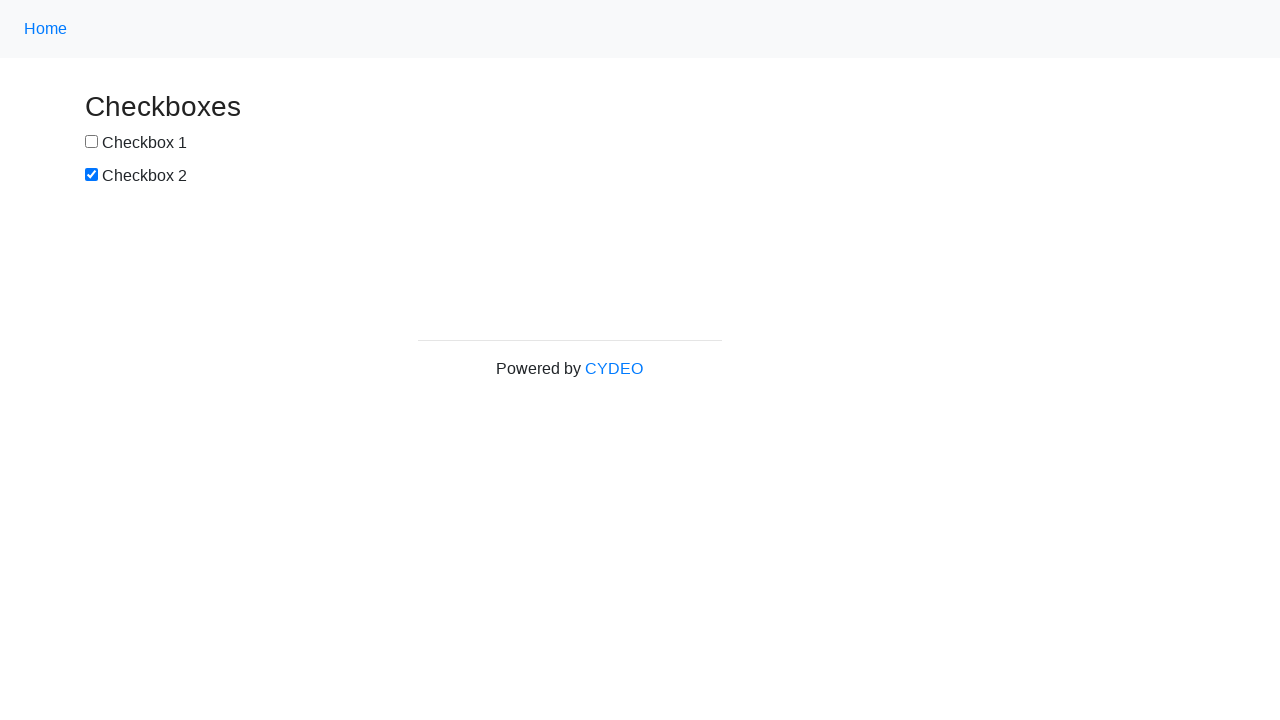